Navigates to the Brazilian government website and verifies the page loads correctly

Starting URL: https://www.gov.br/pt-br

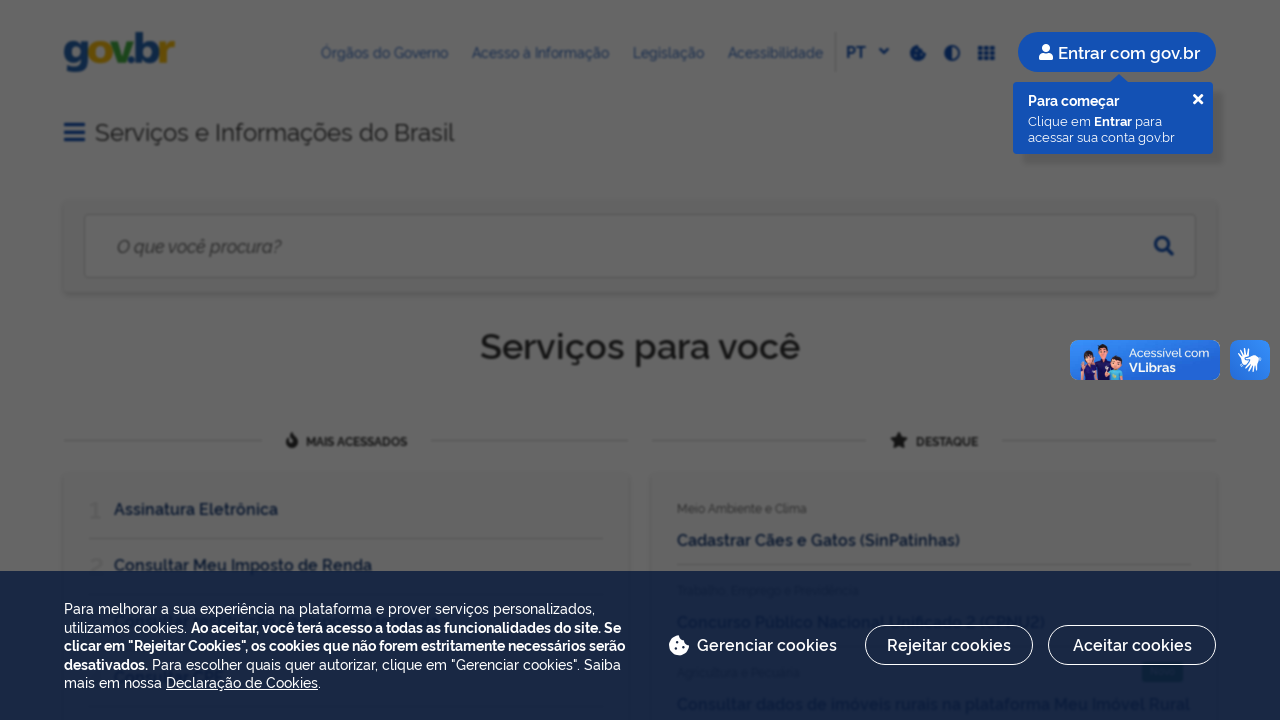

Waited for page DOM to load on Brazilian government website
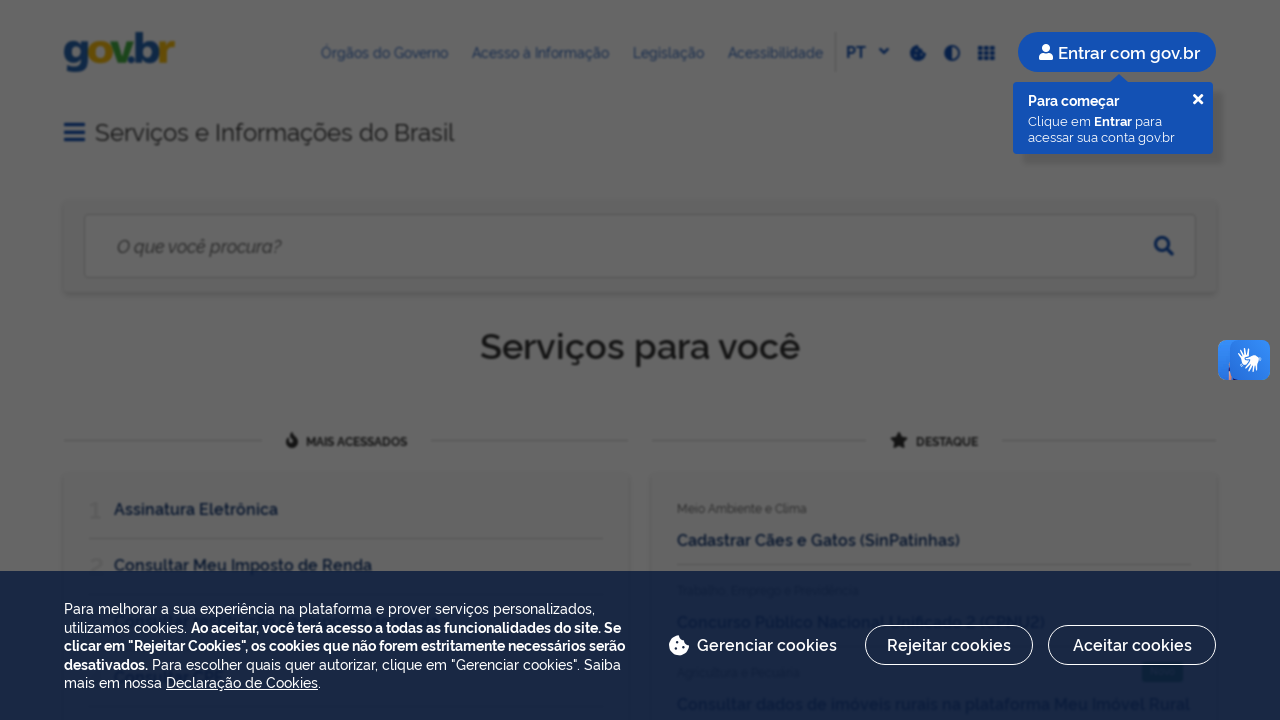

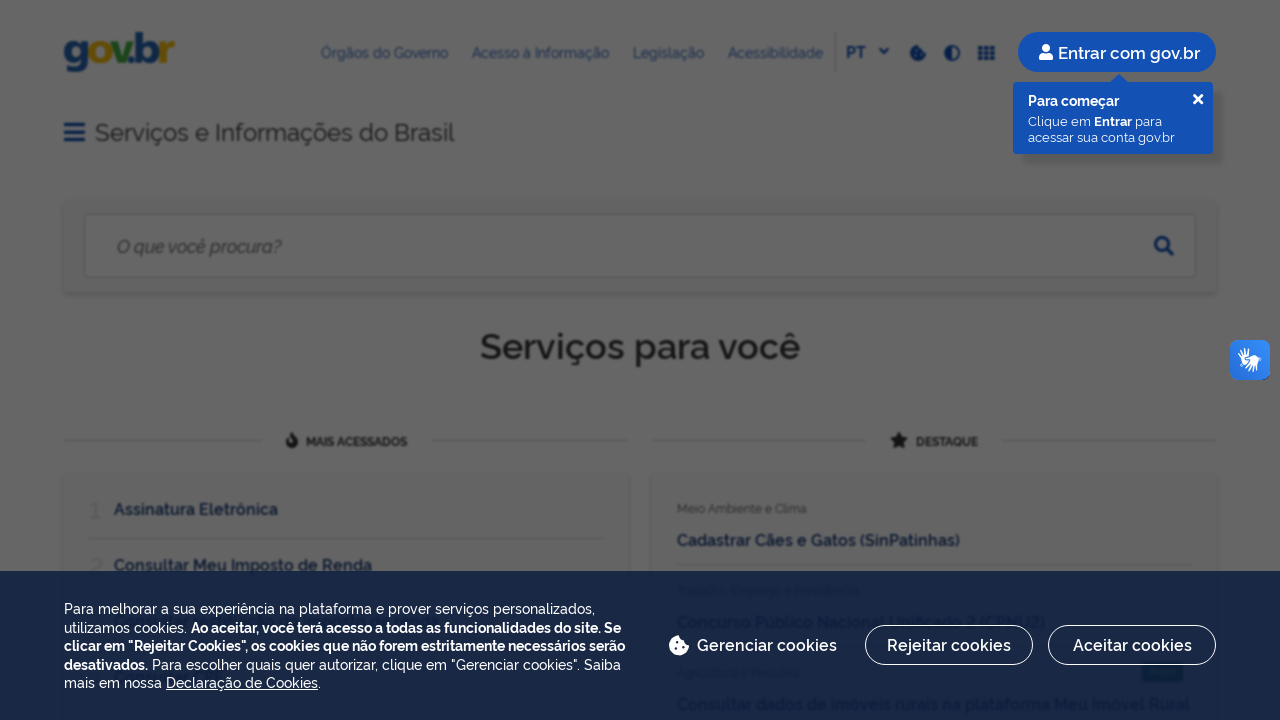